Tests drag and drop functionality on jQueryUI's droppable demo page by dragging an element onto a drop target within an iframe

Starting URL: https://jqueryui.com/droppable/

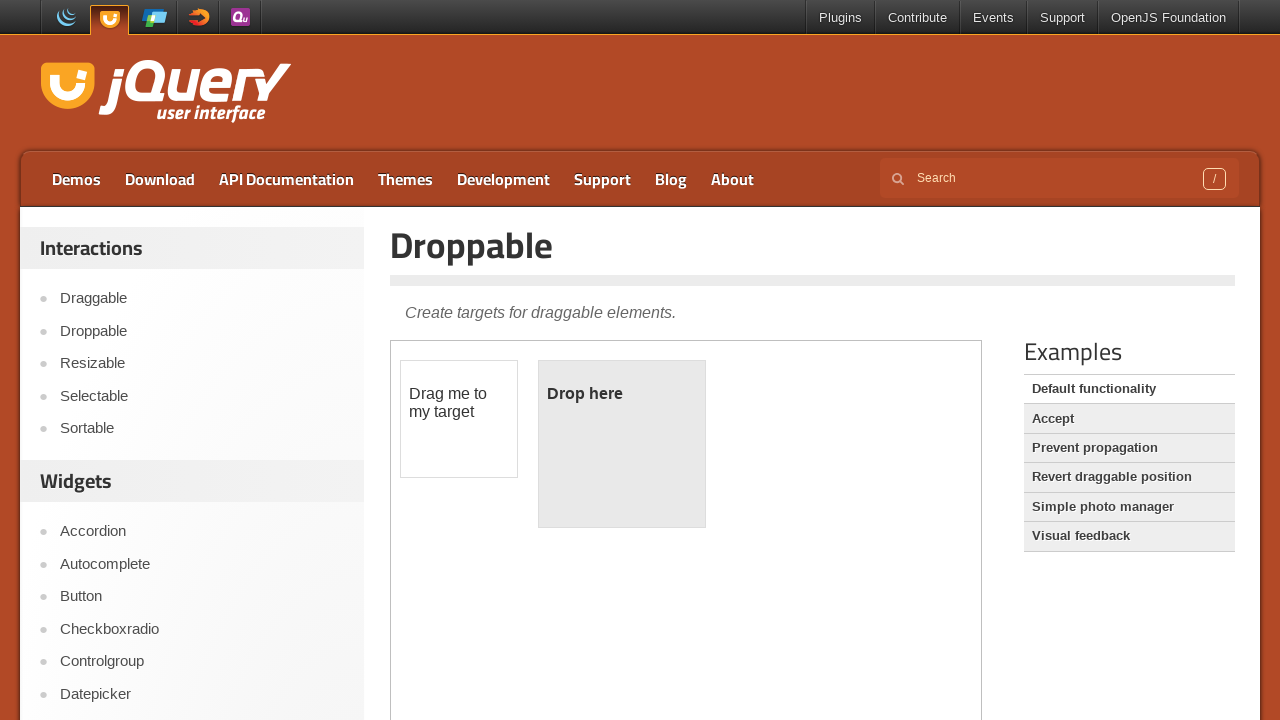

Located the demo iframe containing drag and drop elements
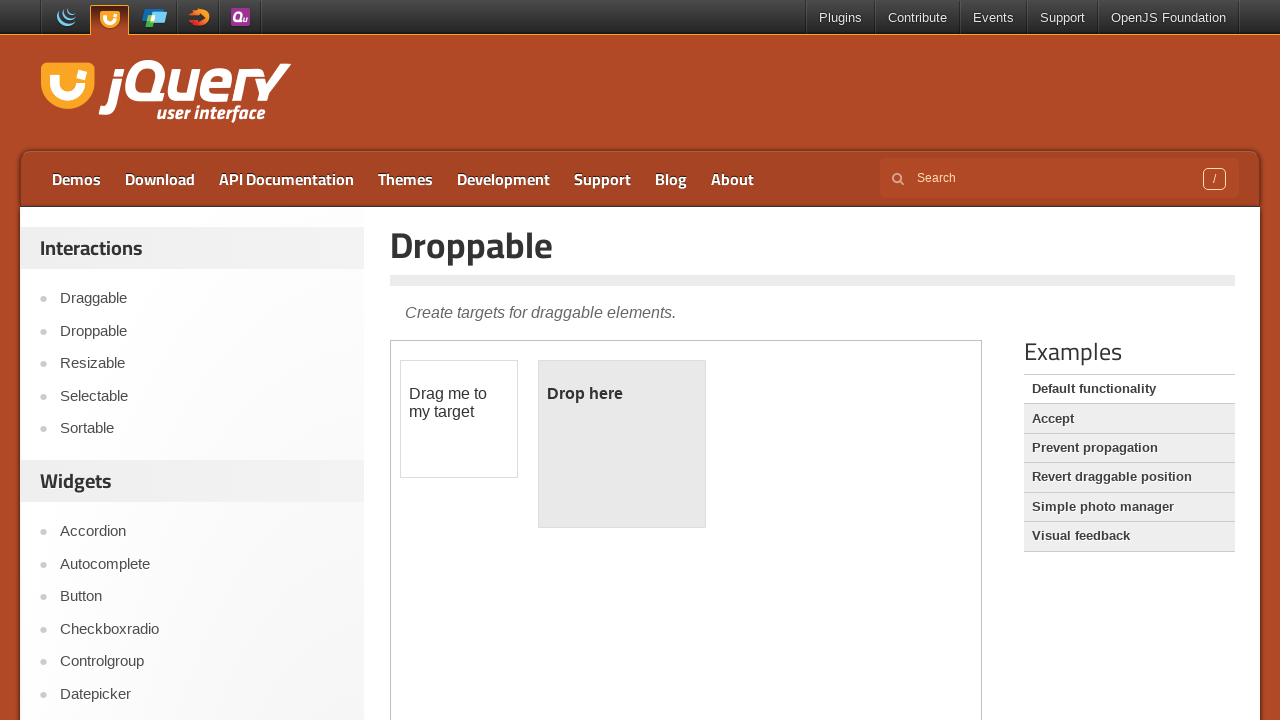

Located the draggable element within the iframe
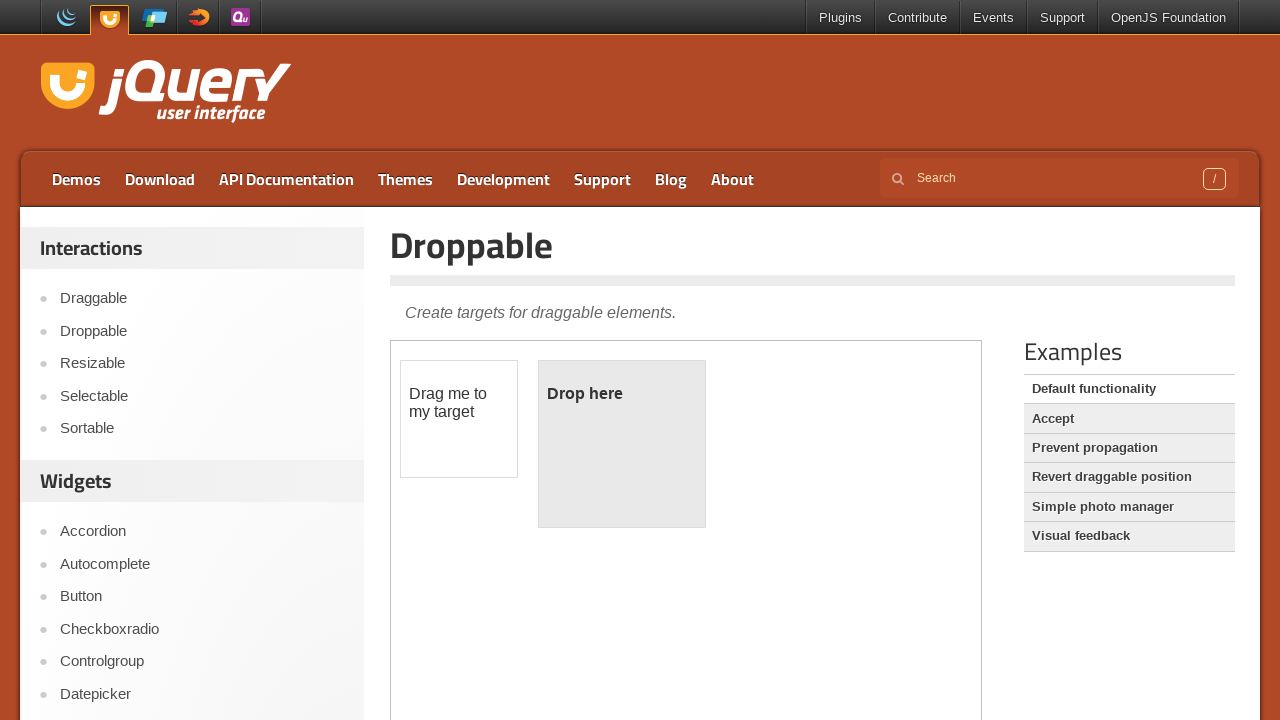

Located the droppable target element within the iframe
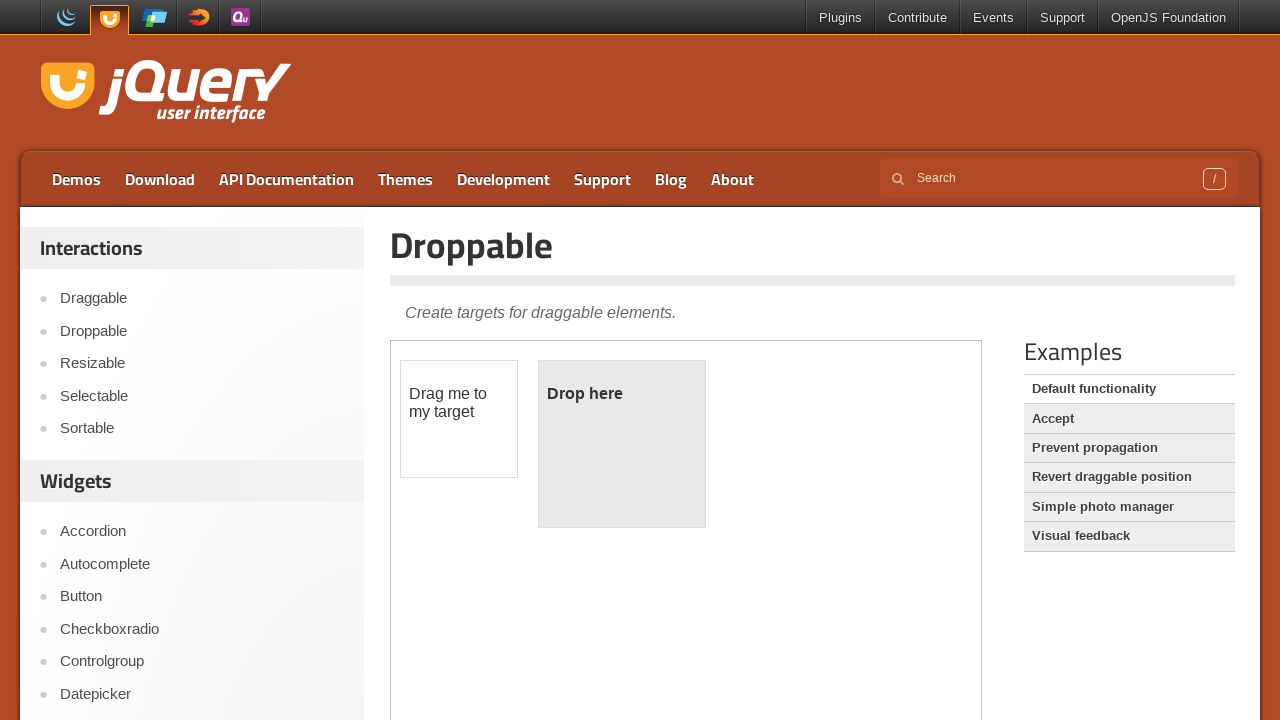

Dragged the draggable element onto the droppable target at (622, 444)
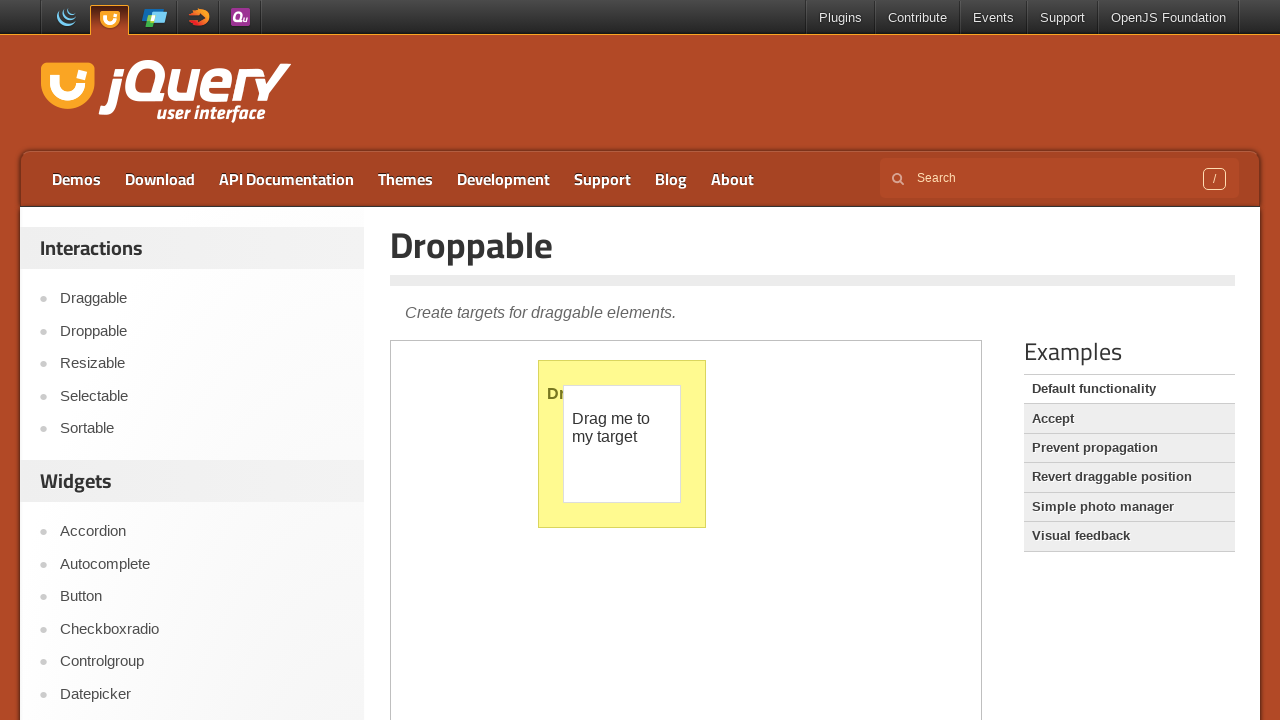

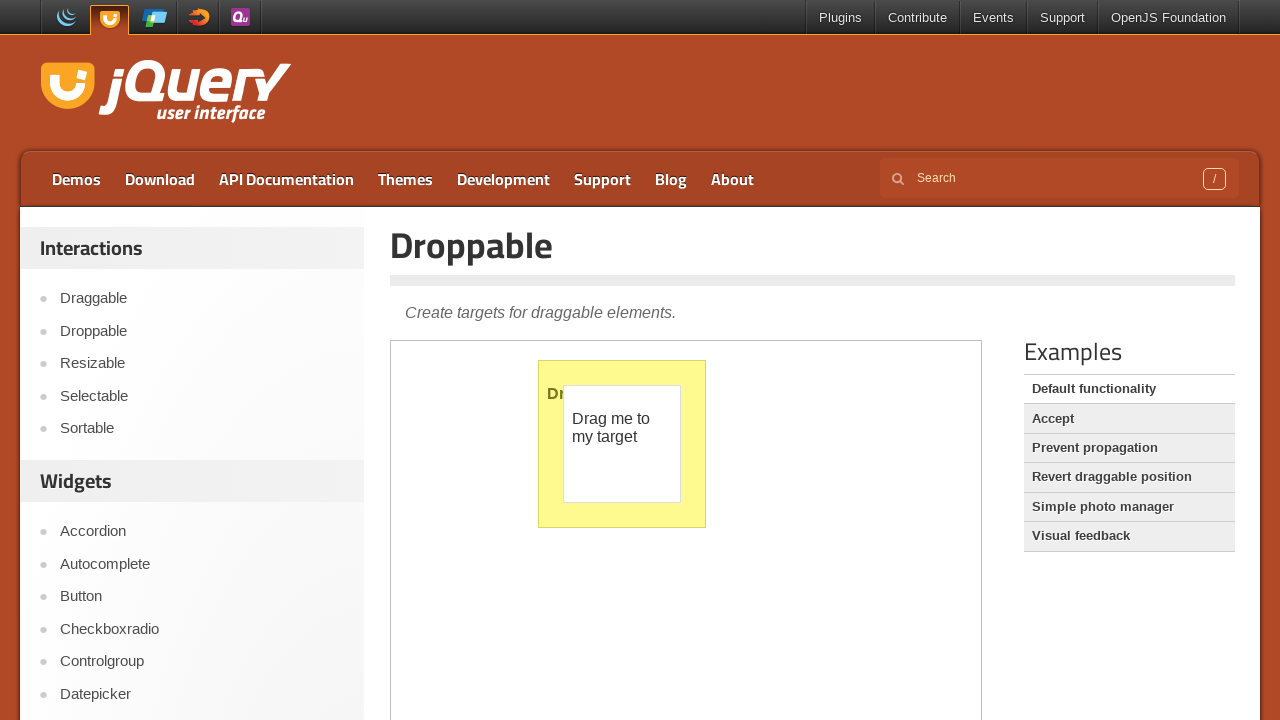